Tests second contact us button navigates to contact page

Starting URL: https://viaporttrans.com/

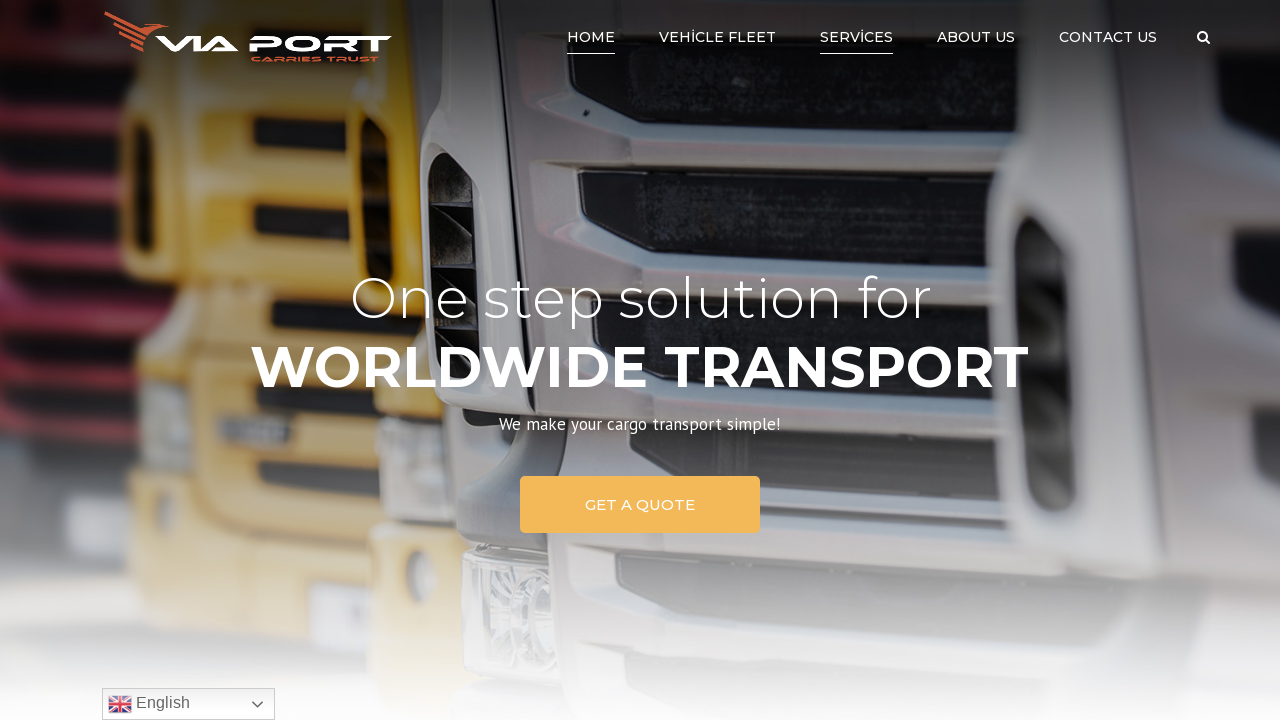

Clicked Home link at (591, 37) on text=Home
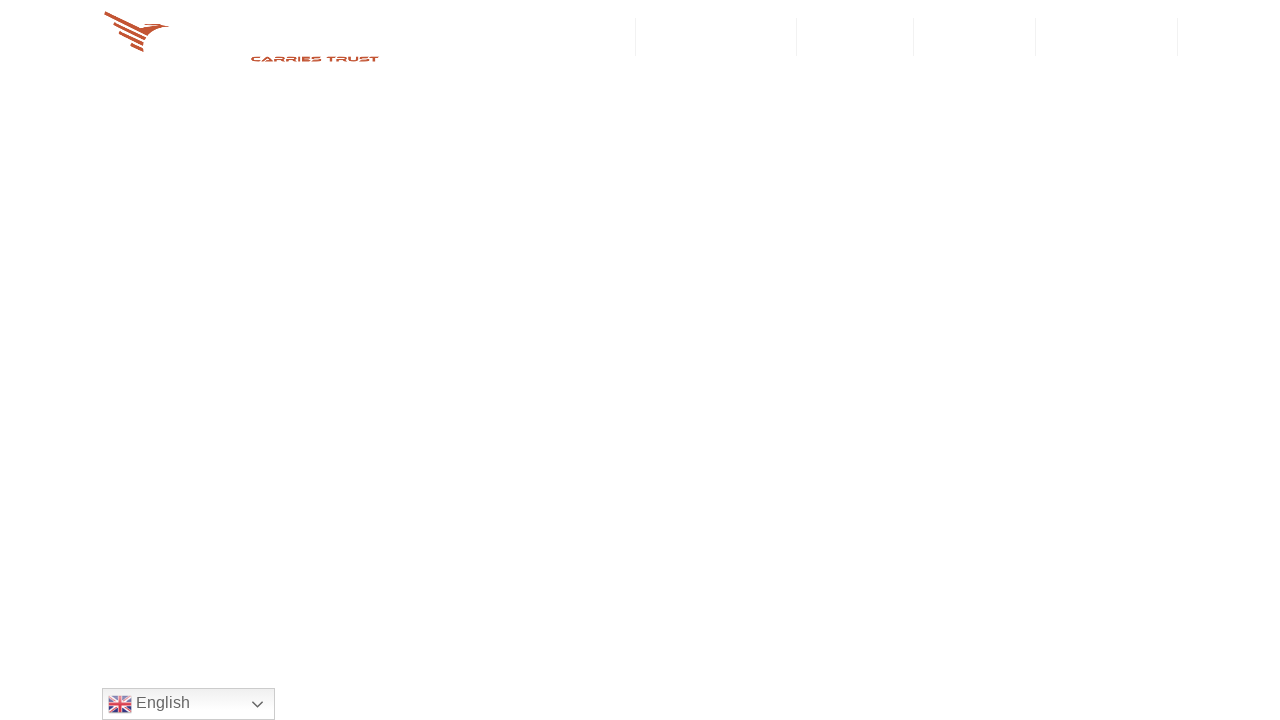

Clicked second Contact Us button to navigate to contact page at (147, 361) on text=Contact Us >> nth=1
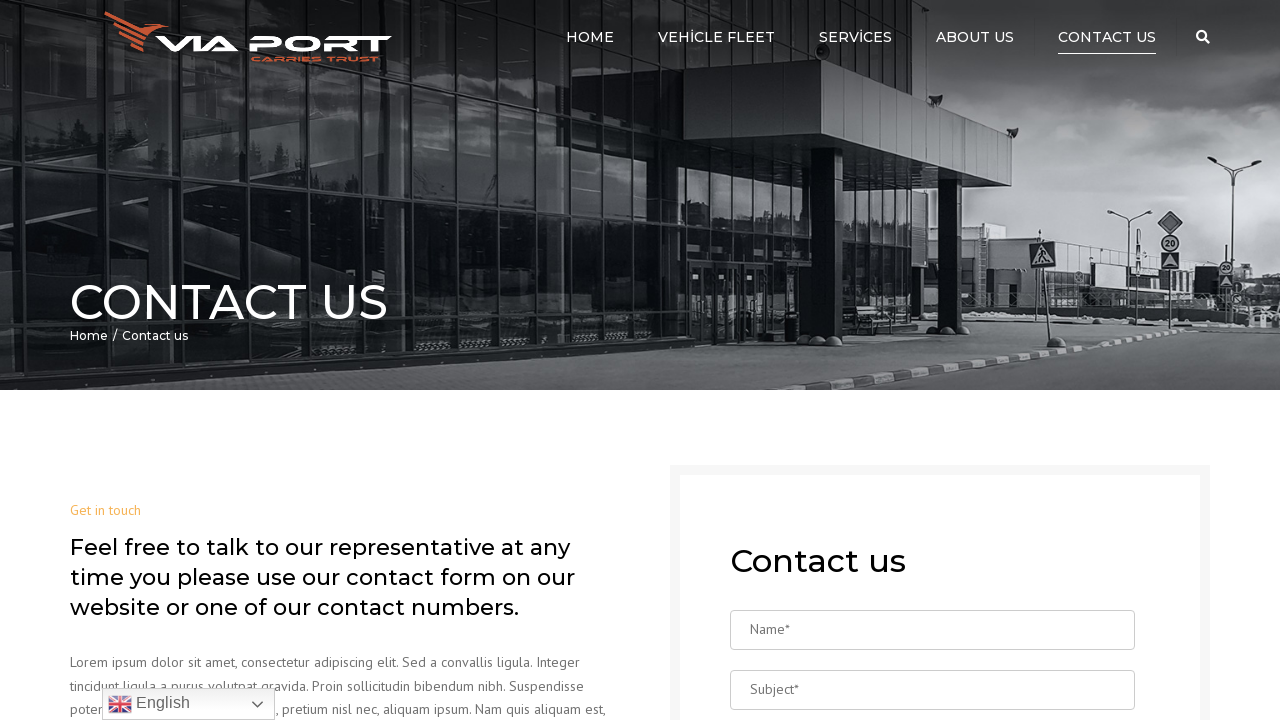

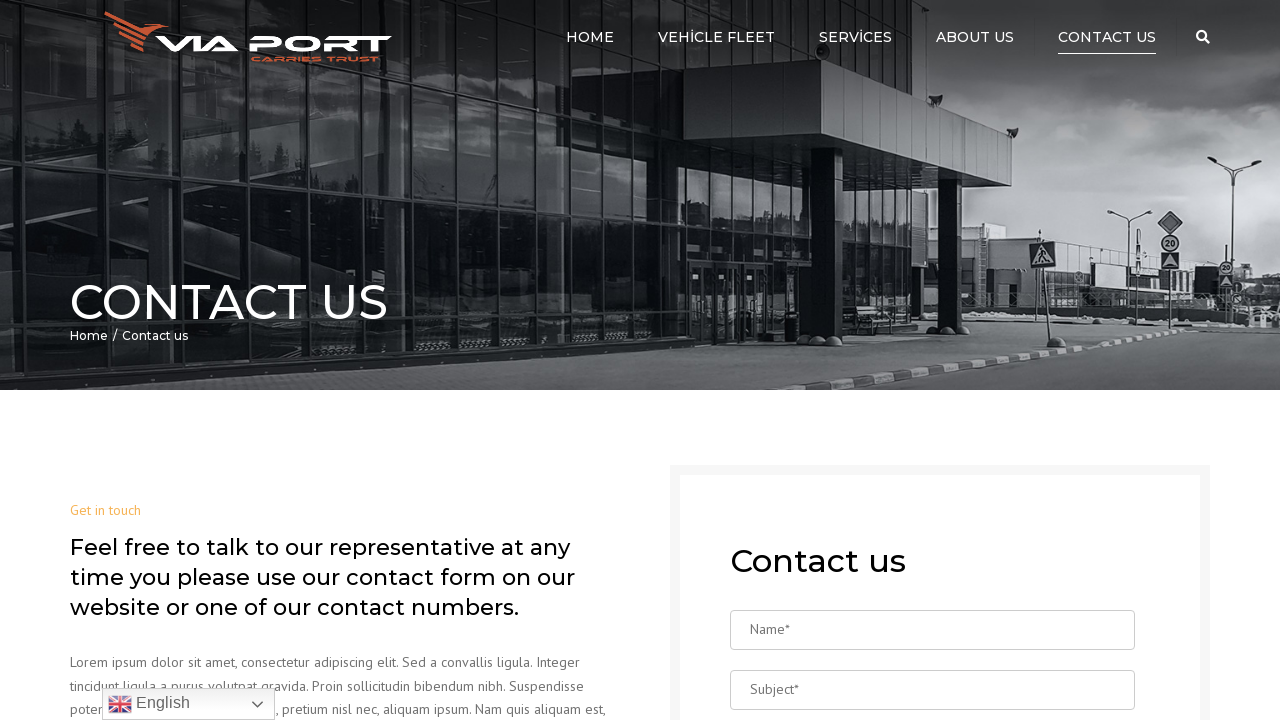